Tests button click functionality on an accessibility demo page, clicks a button and handles the resulting alert popup.

Starting URL: https://mdn.github.io/learning-area/tools-testing/cross-browser-testing/accessibility/native-keyboard-accessibility.html

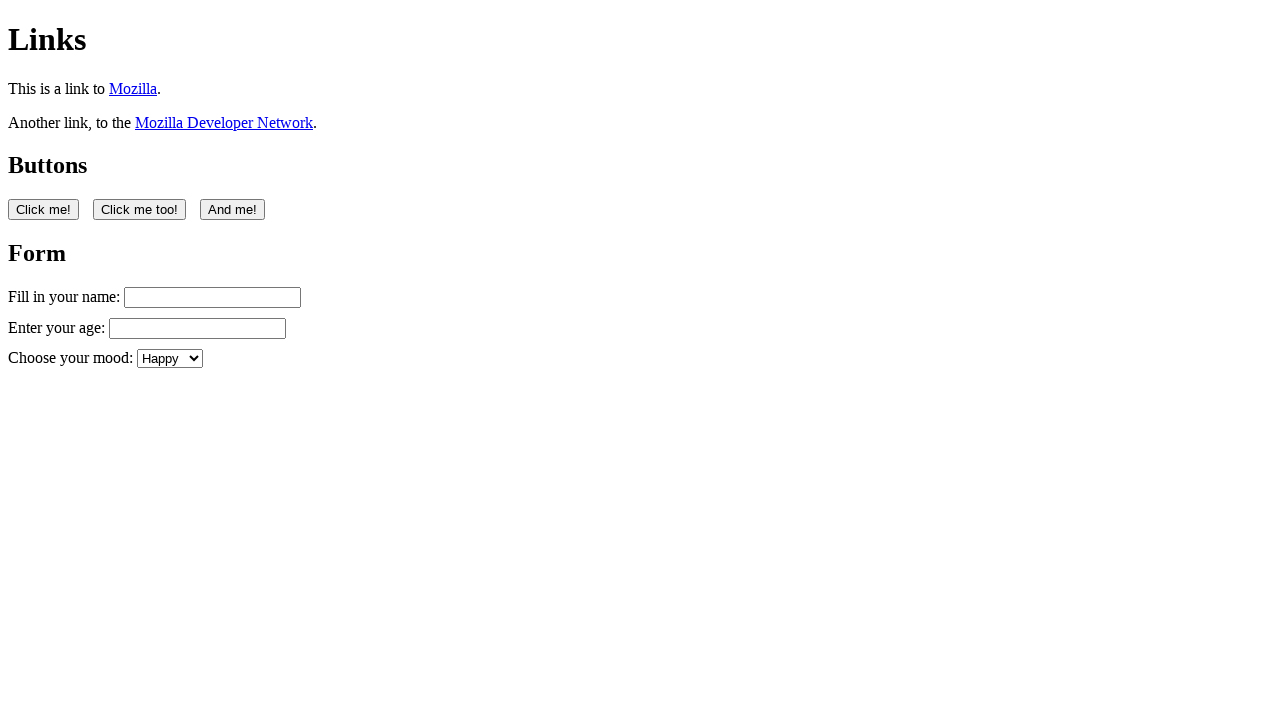

Navigated to accessibility demo page
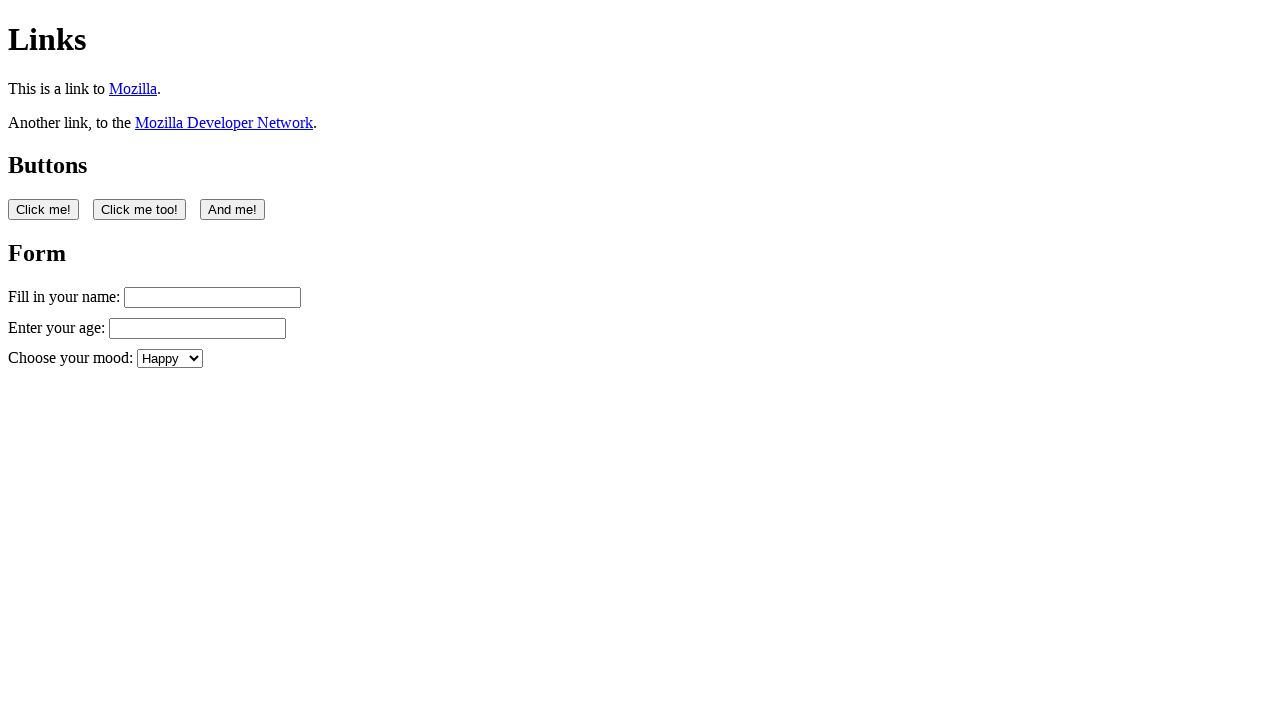

Clicked the first button on the page at (44, 209) on button:nth-of-type(1)
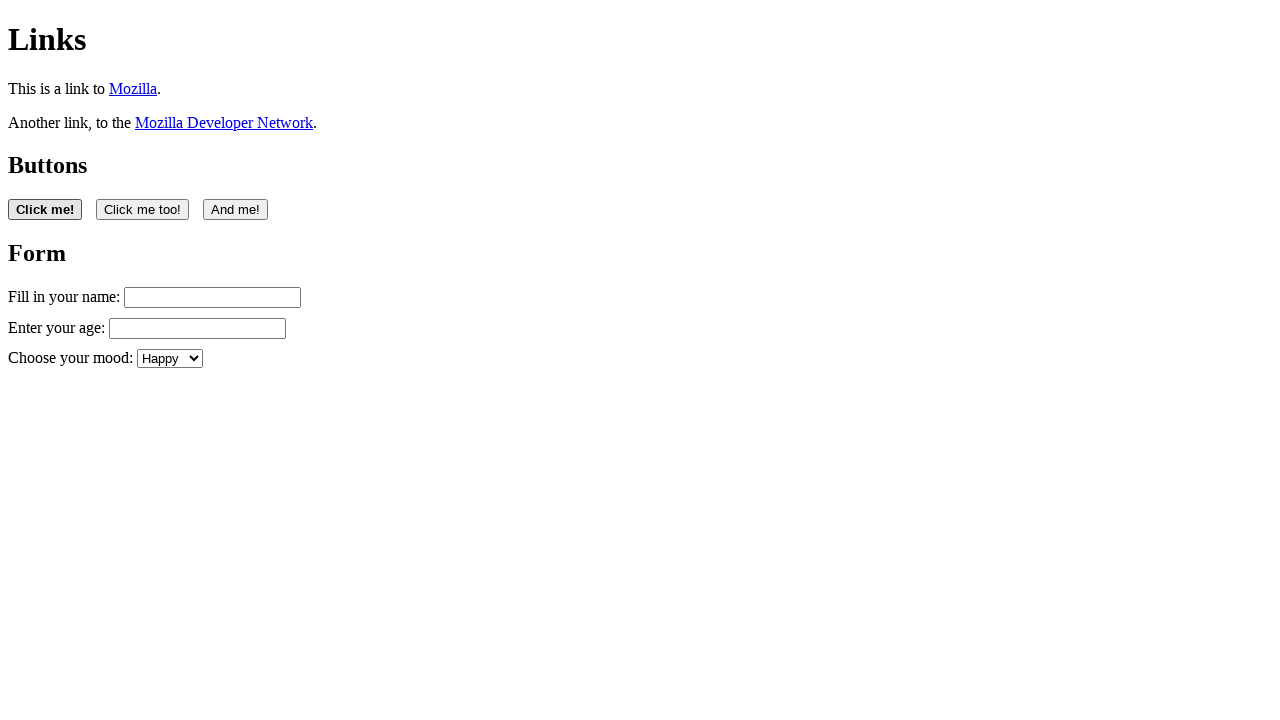

Set up dialog handler to accept alert popup
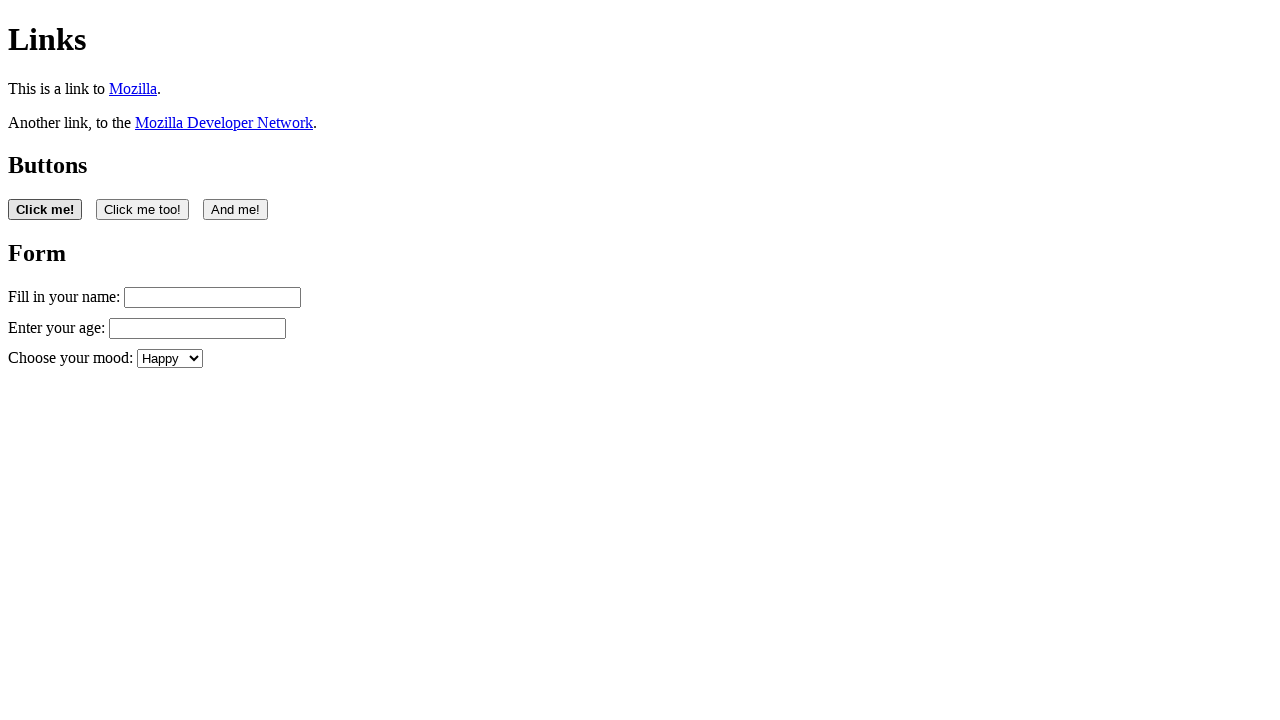

Waited for alert to appear and be handled
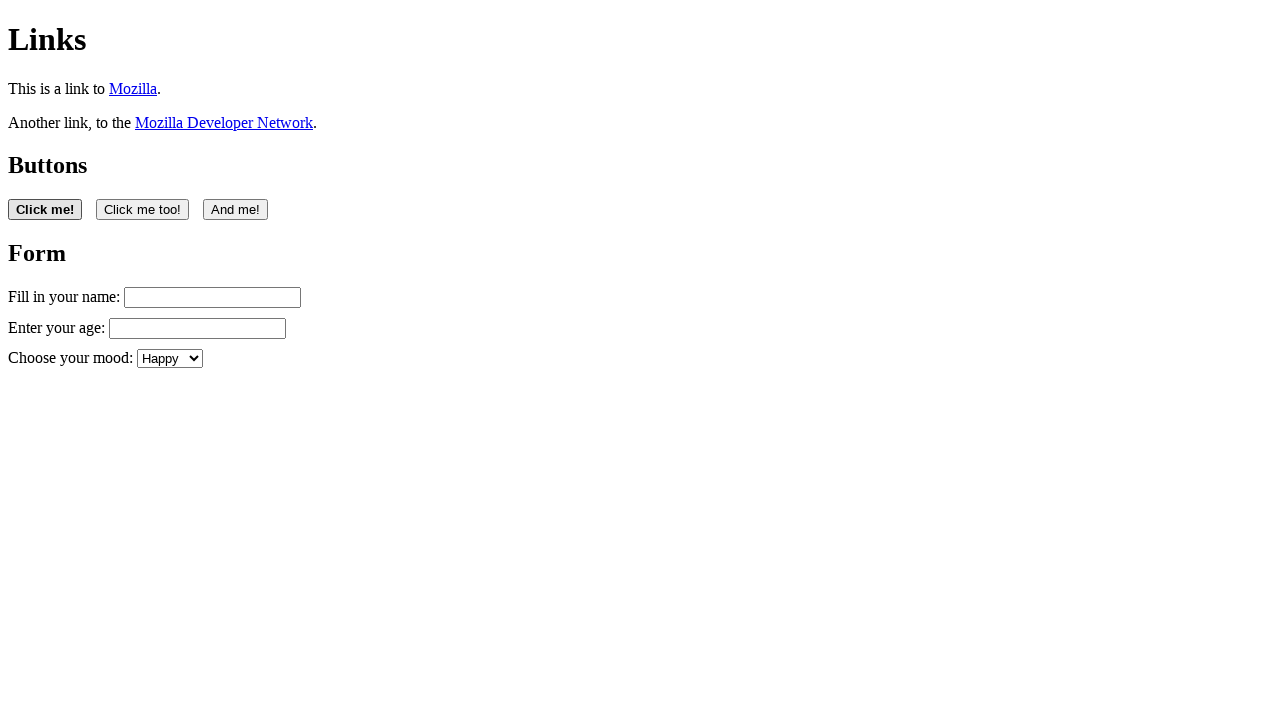

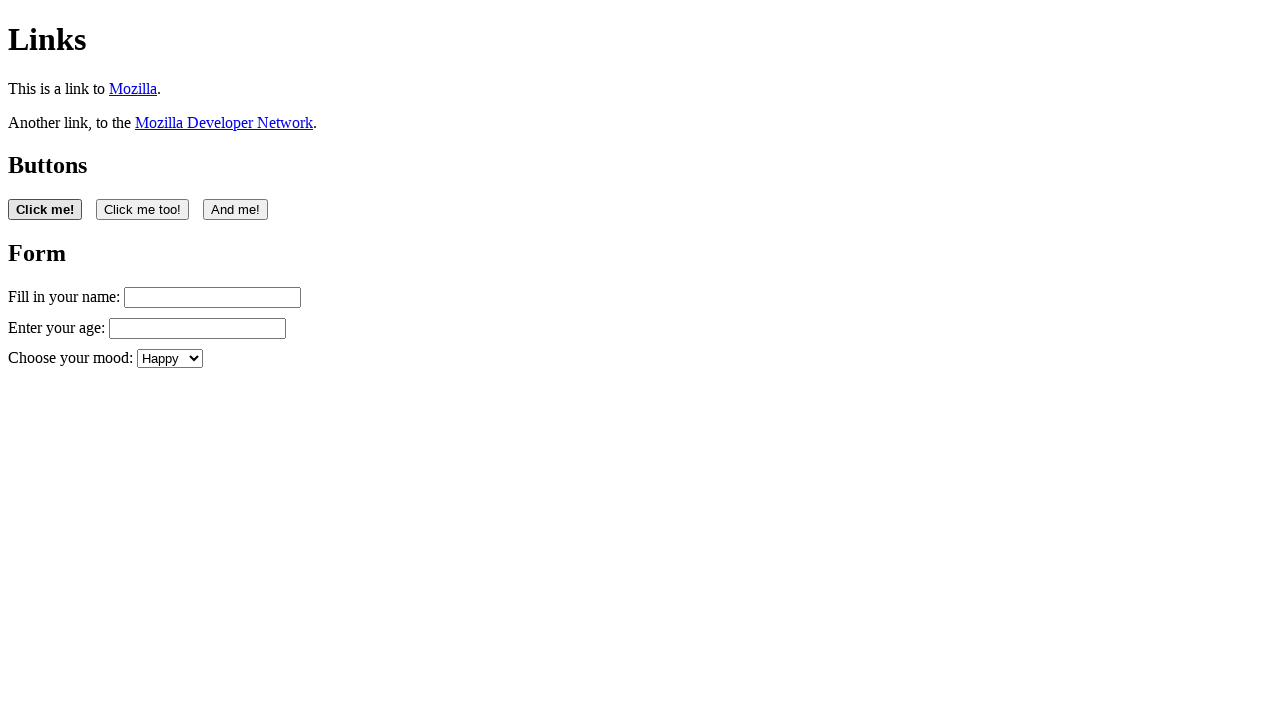